Tests delayed alert by clicking a button that triggers an alert after a delay and accepting it

Starting URL: https://demoqa.com/alerts

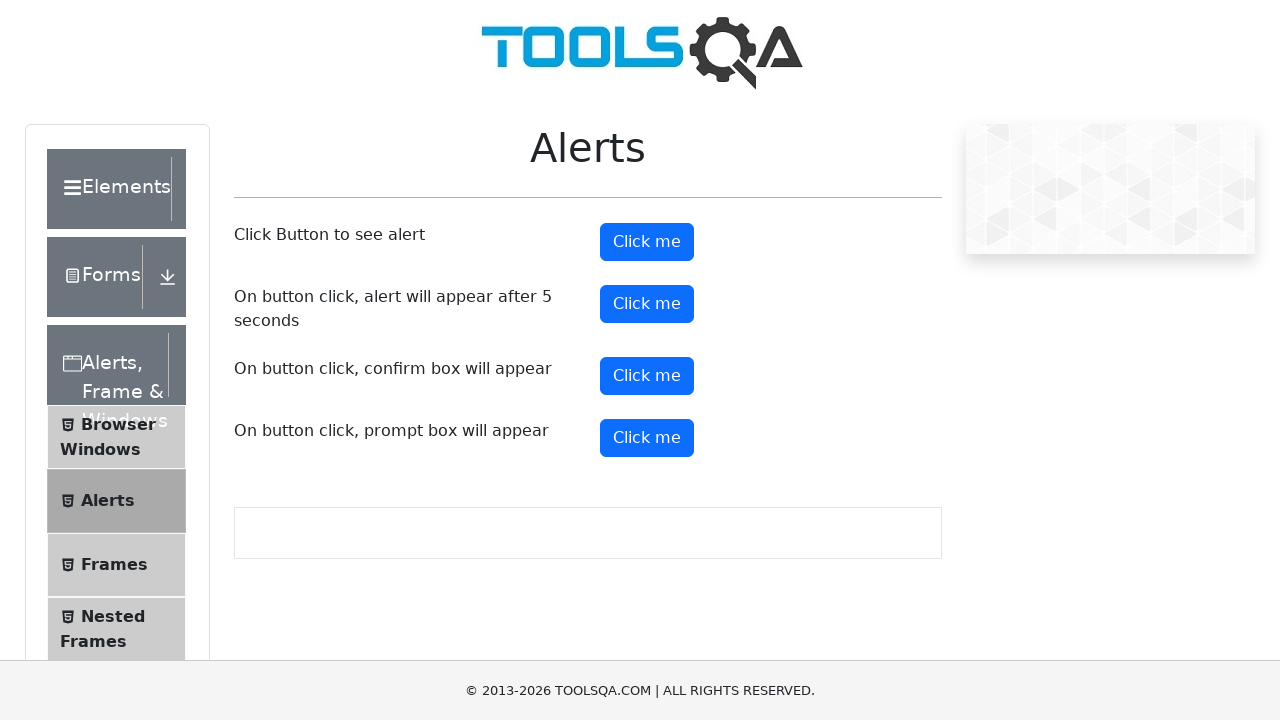

Set up dialog handler to automatically accept alerts
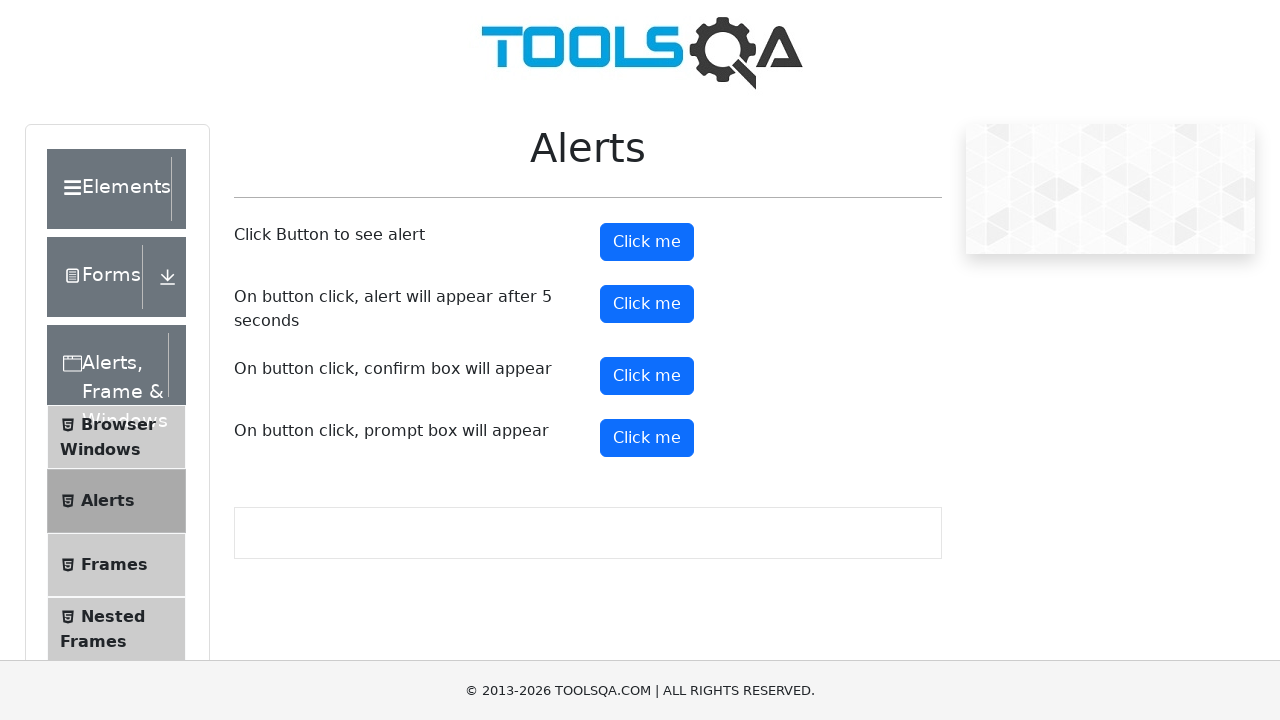

Clicked button that triggers delayed alert at (647, 304) on #timerAlertButton
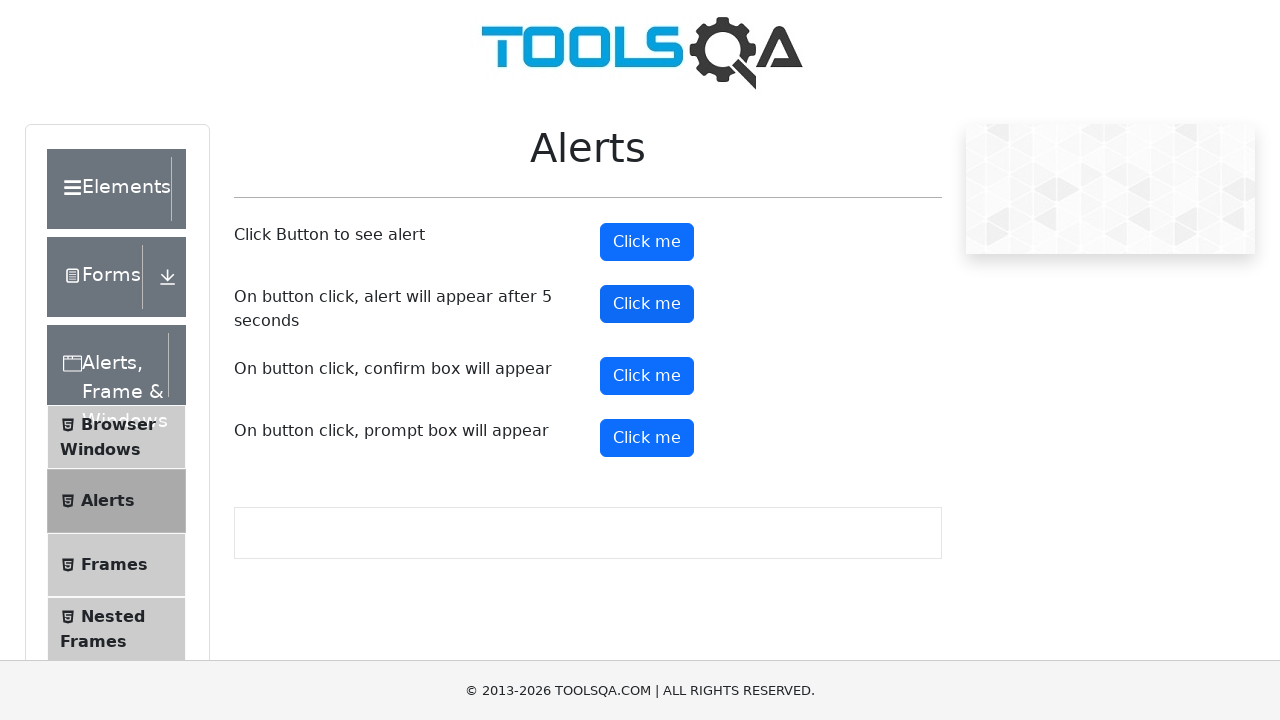

Waited for delayed alert to appear and be accepted
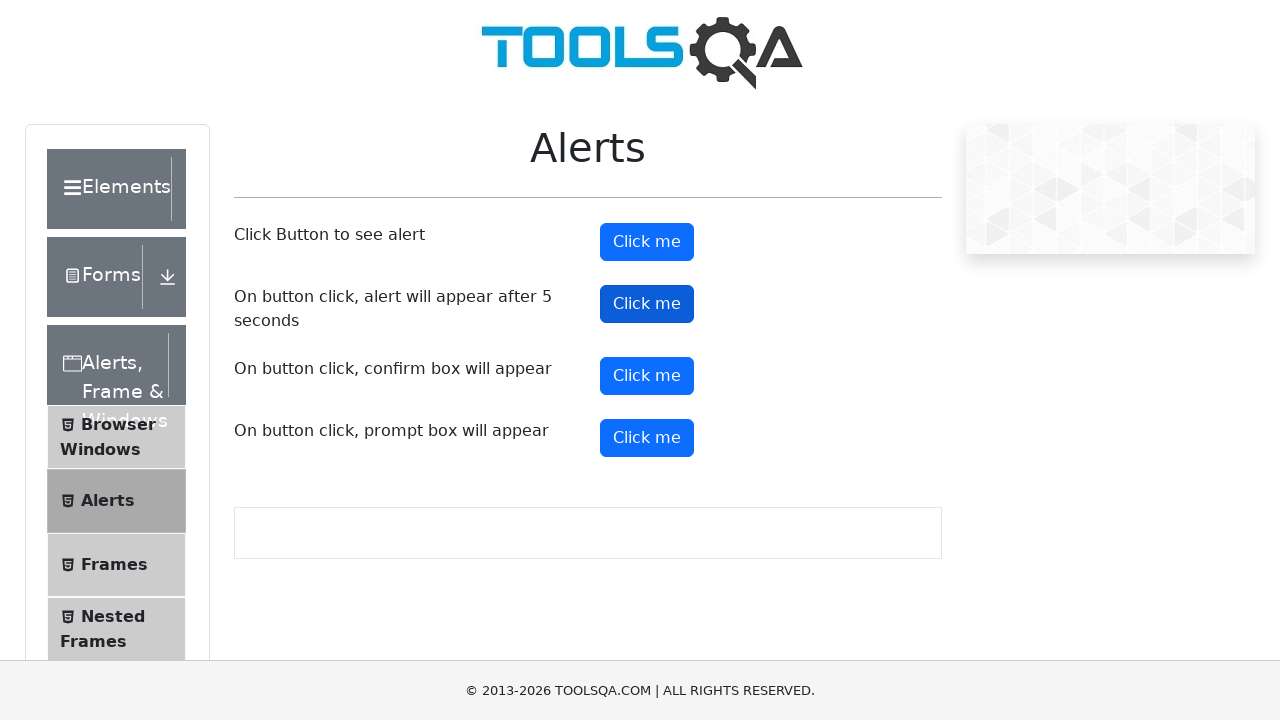

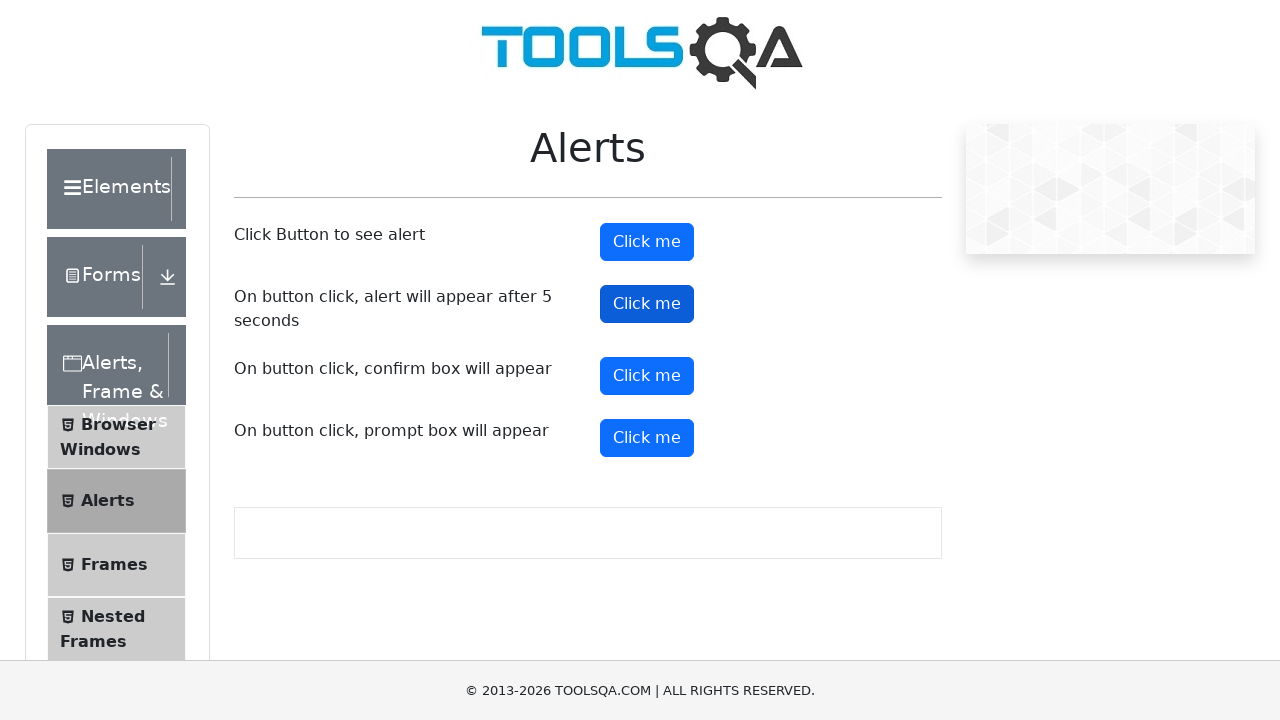